Tests the feed-a-cat page to verify that the Feed button is present

Starting URL: https://cs1632.appspot.com/

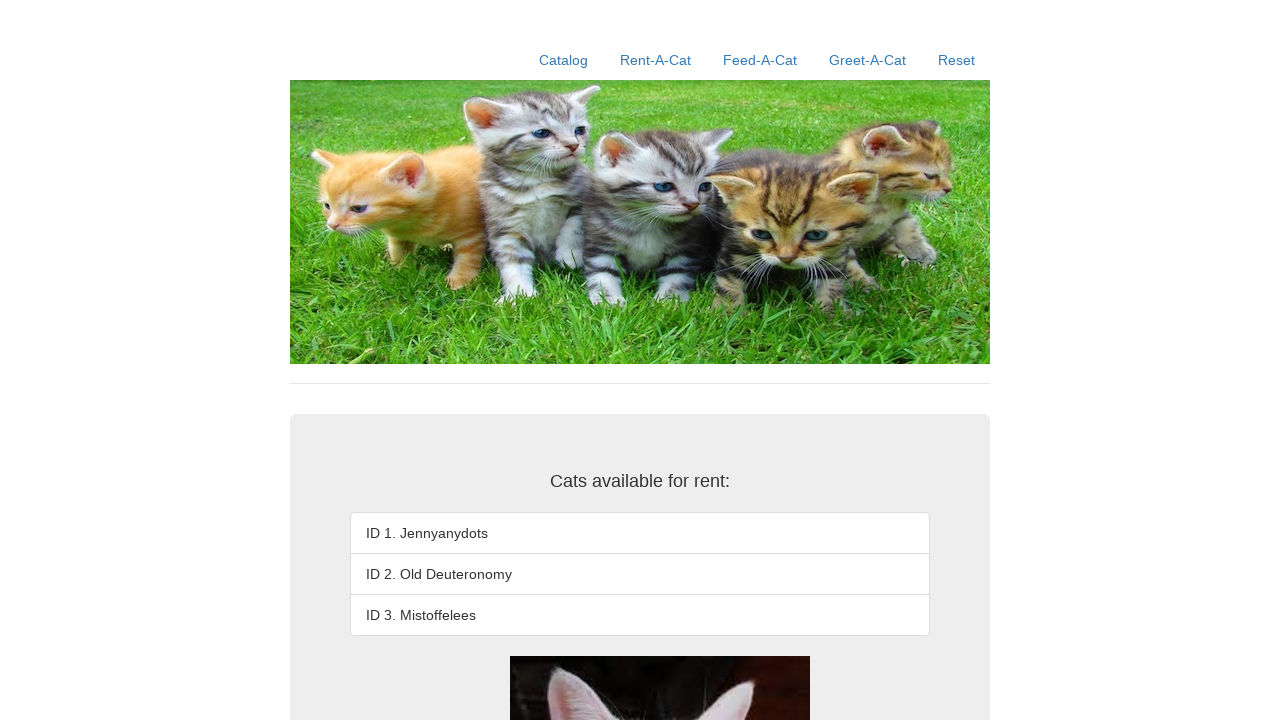

Clicked the feed-a-cat link at (760, 60) on xpath=//a[contains(@href, '/feed-a-cat')]
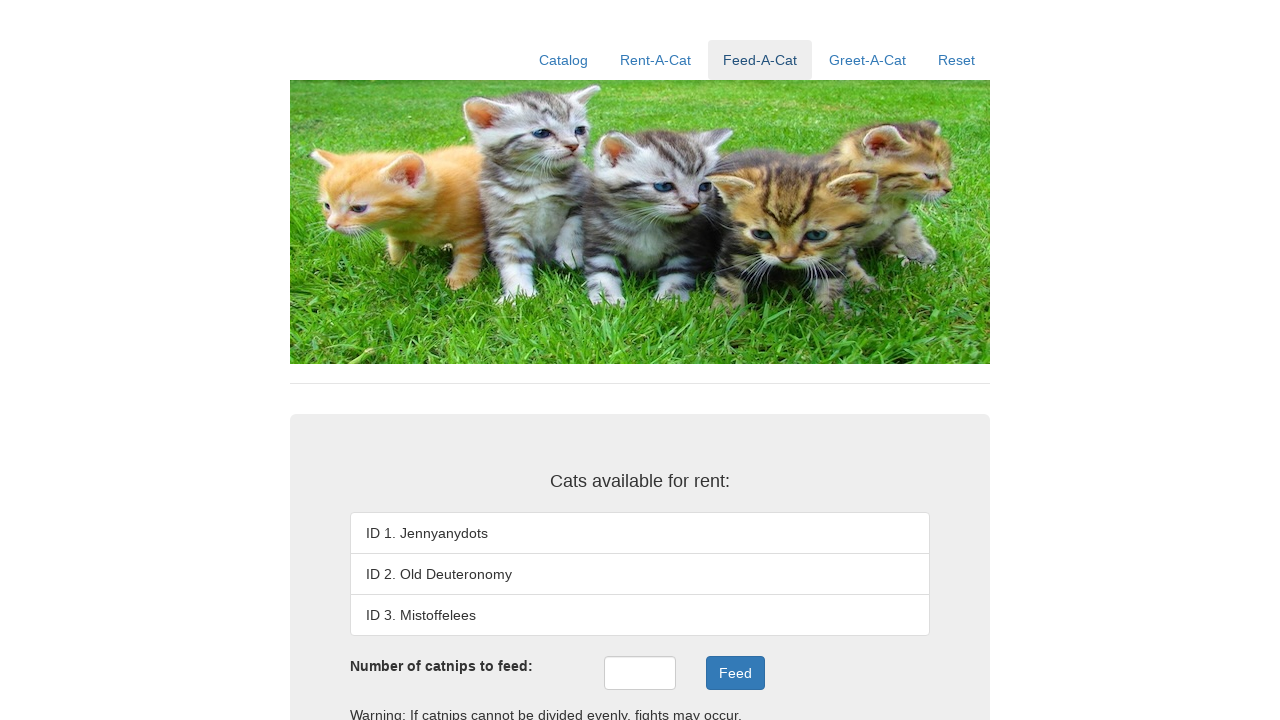

Located Feed button elements
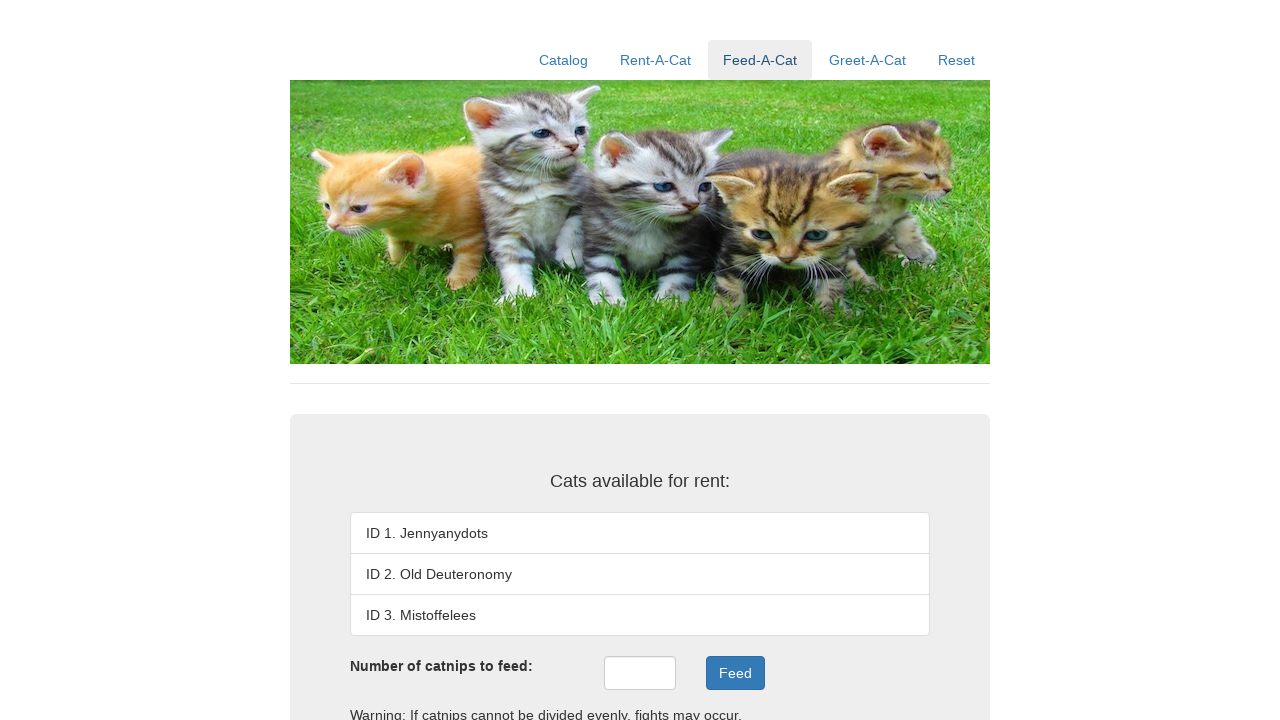

Verified that Feed button is present on the page
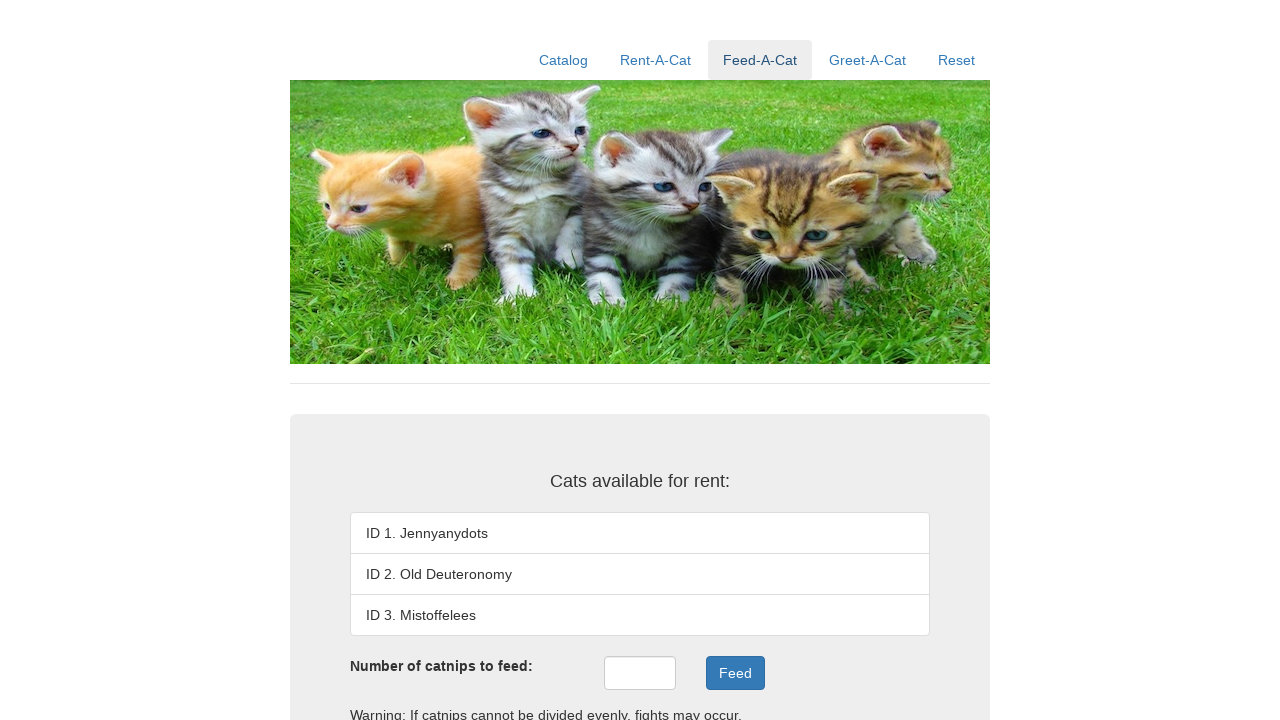

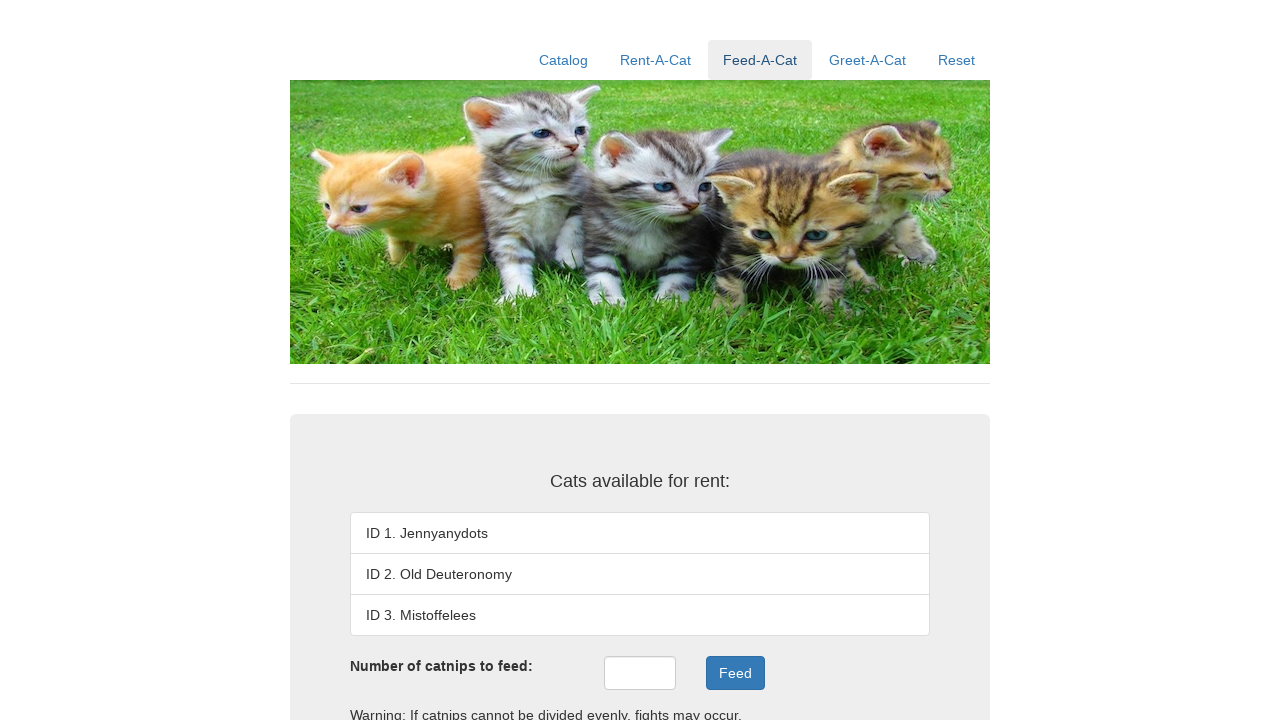